Tests the AngularJS todo list example by clicking on a todo checkbox to toggle its checked state

Starting URL: https://angularjs.org/

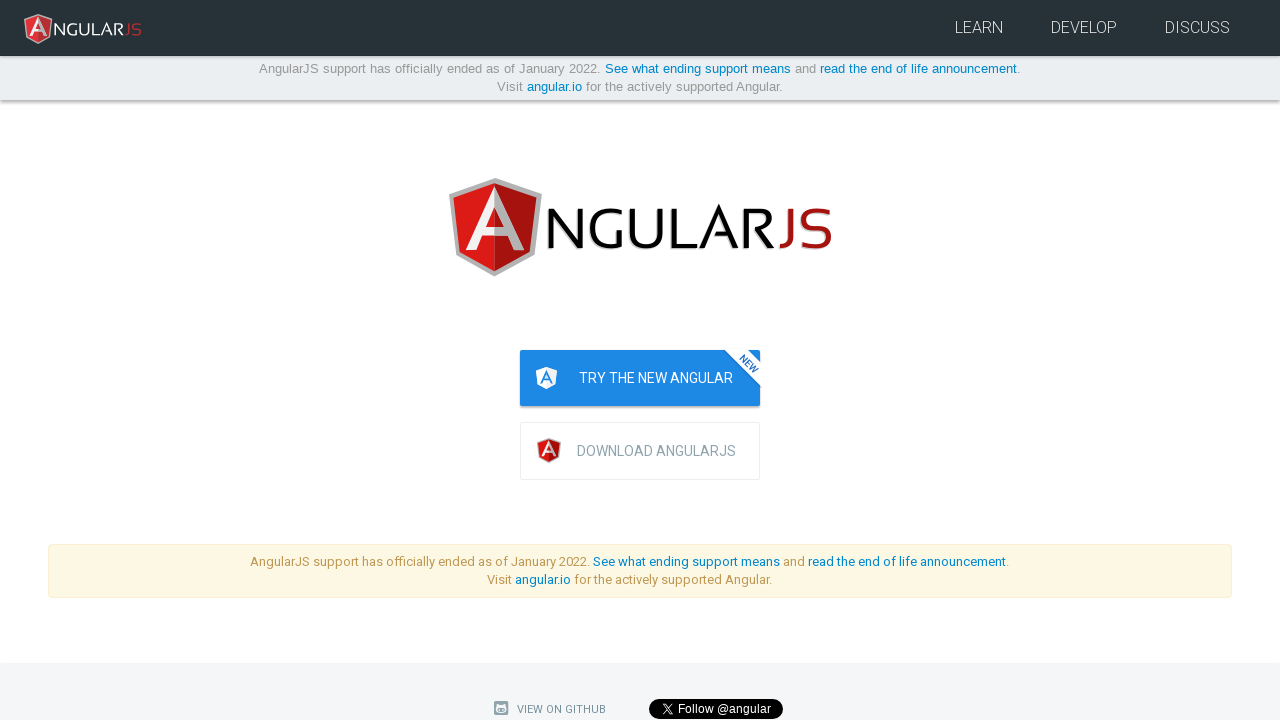

Clicked the second todo checkbox to toggle its state at (836, 360) on [ng-repeat='todo in todoList.todos'] input >> nth=1
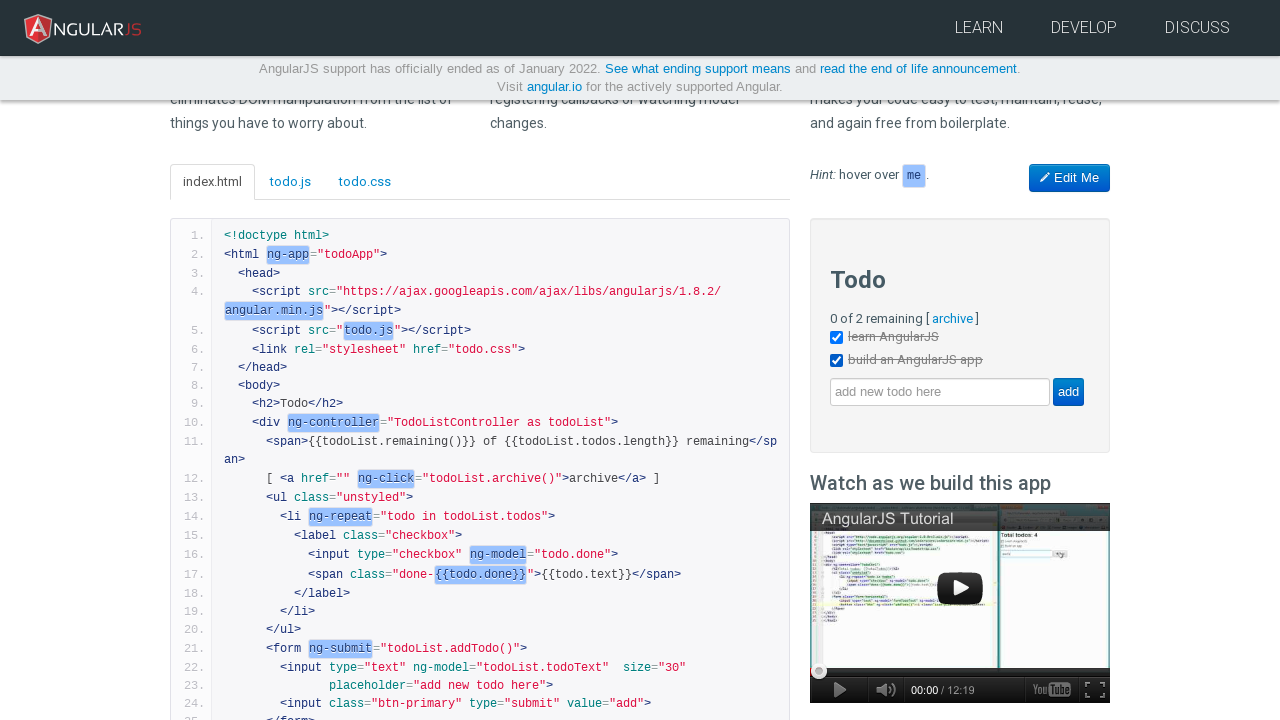

Verified todo list items are present after toggling checkbox
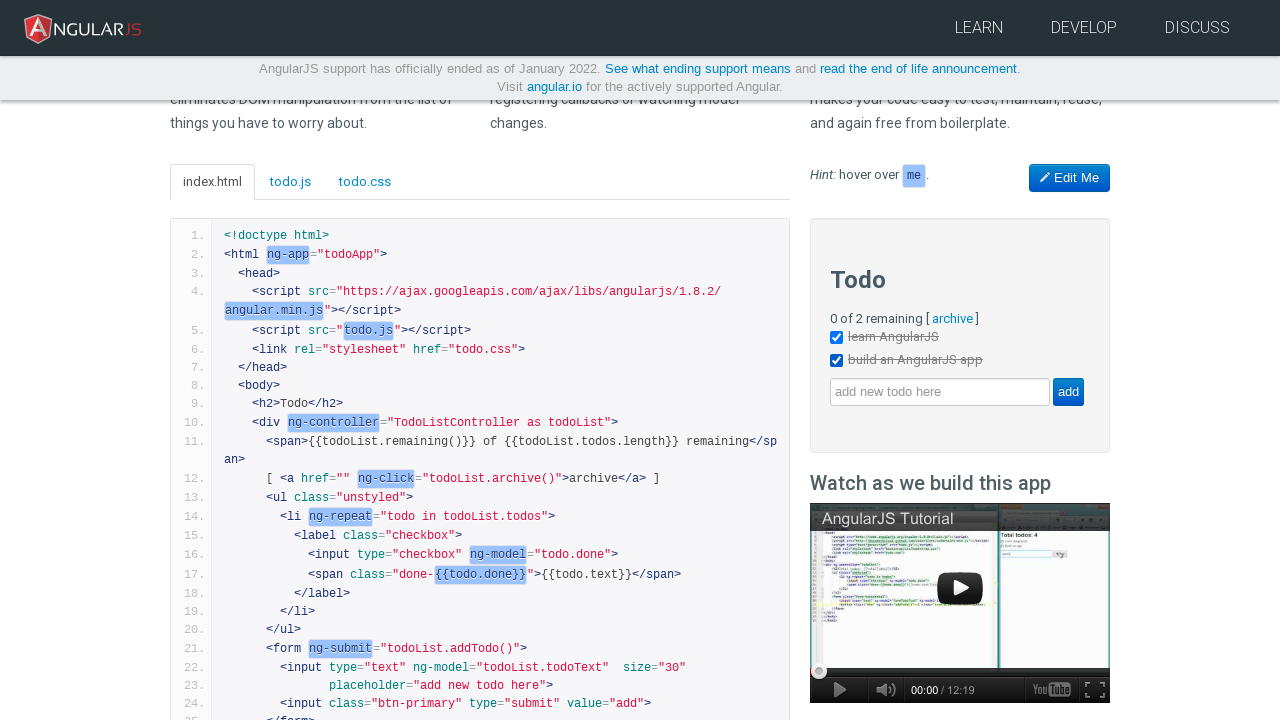

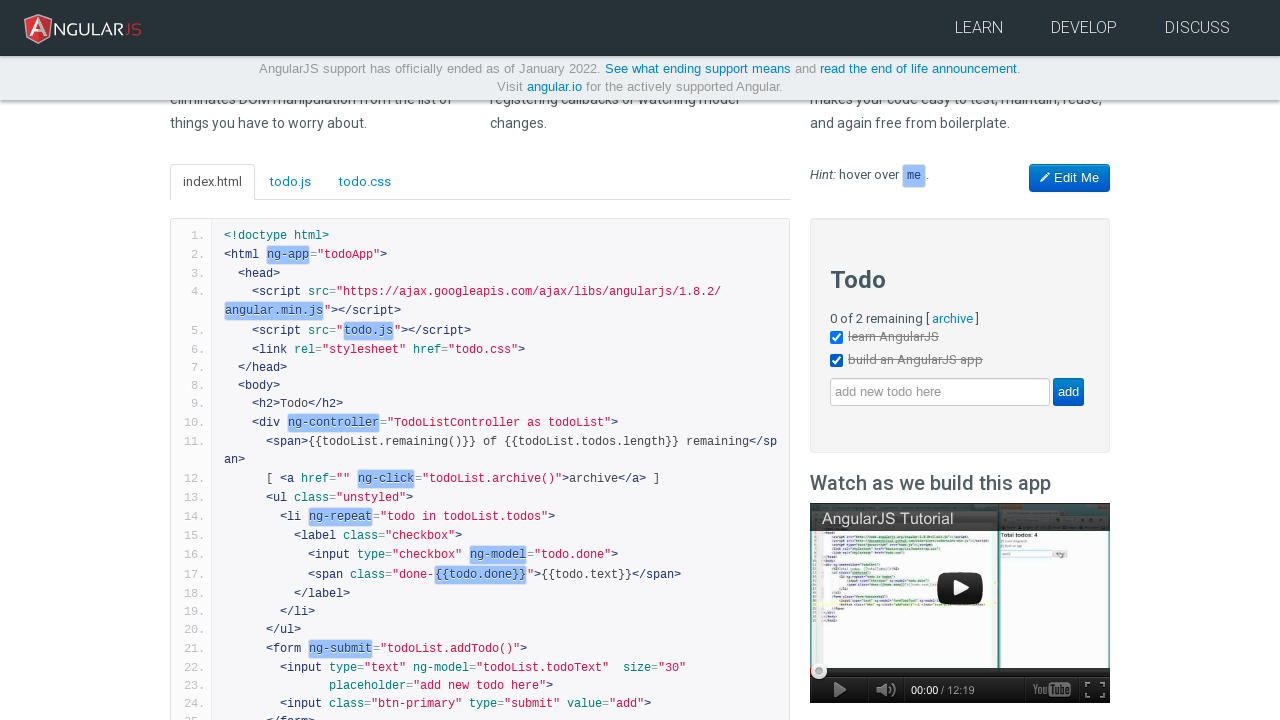